Navigates to WebdriverIO homepage and checks if the Get Started button is clickable

Starting URL: https://webdriver.io

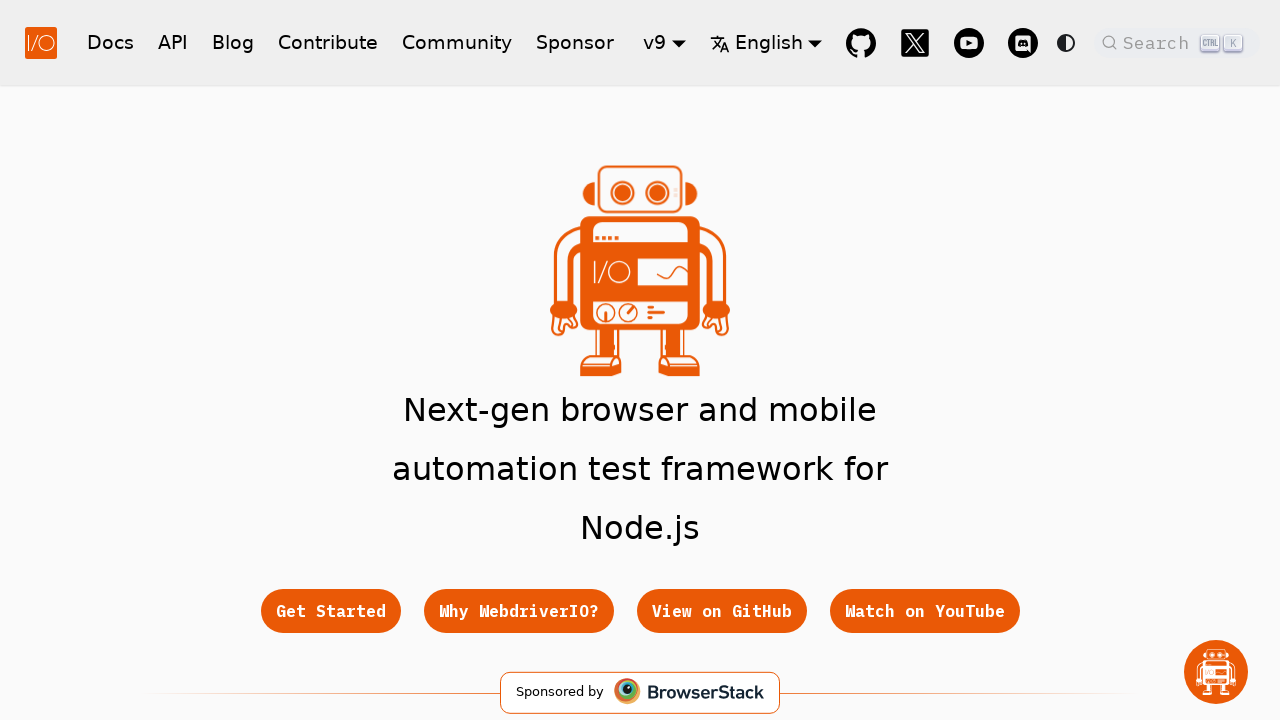

Located Get Started button element
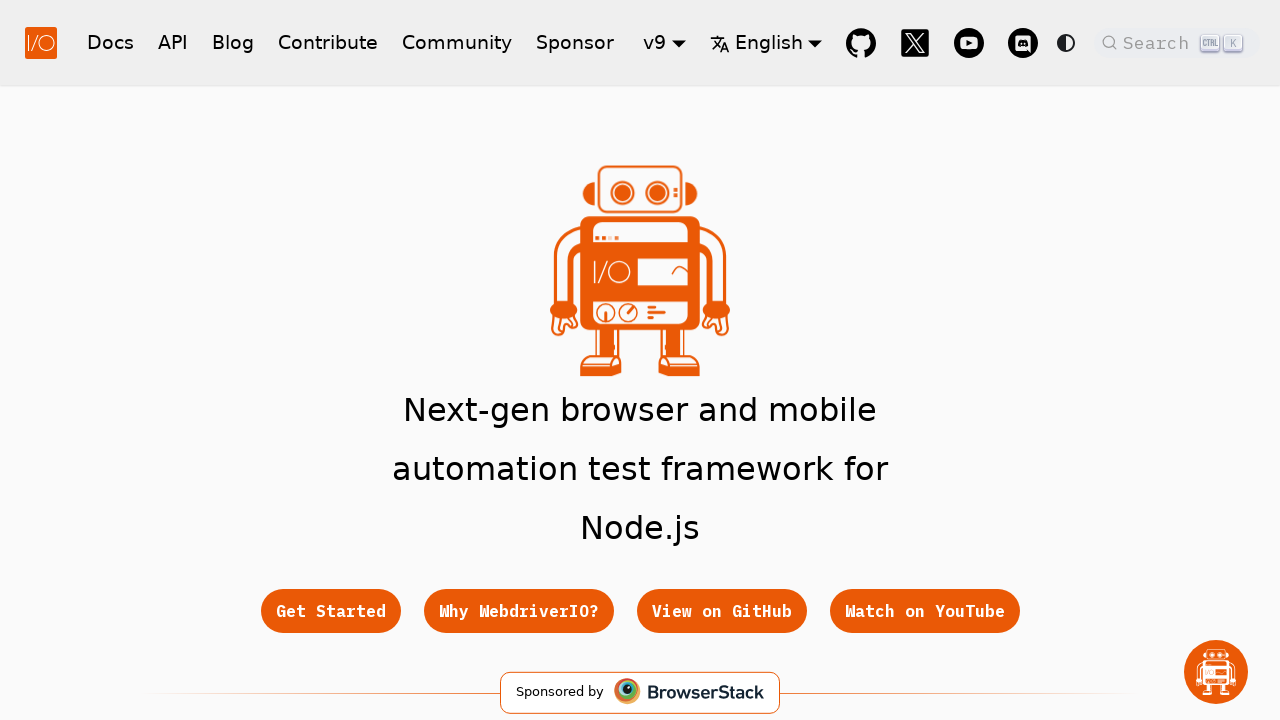

Get Started button is visible and ready
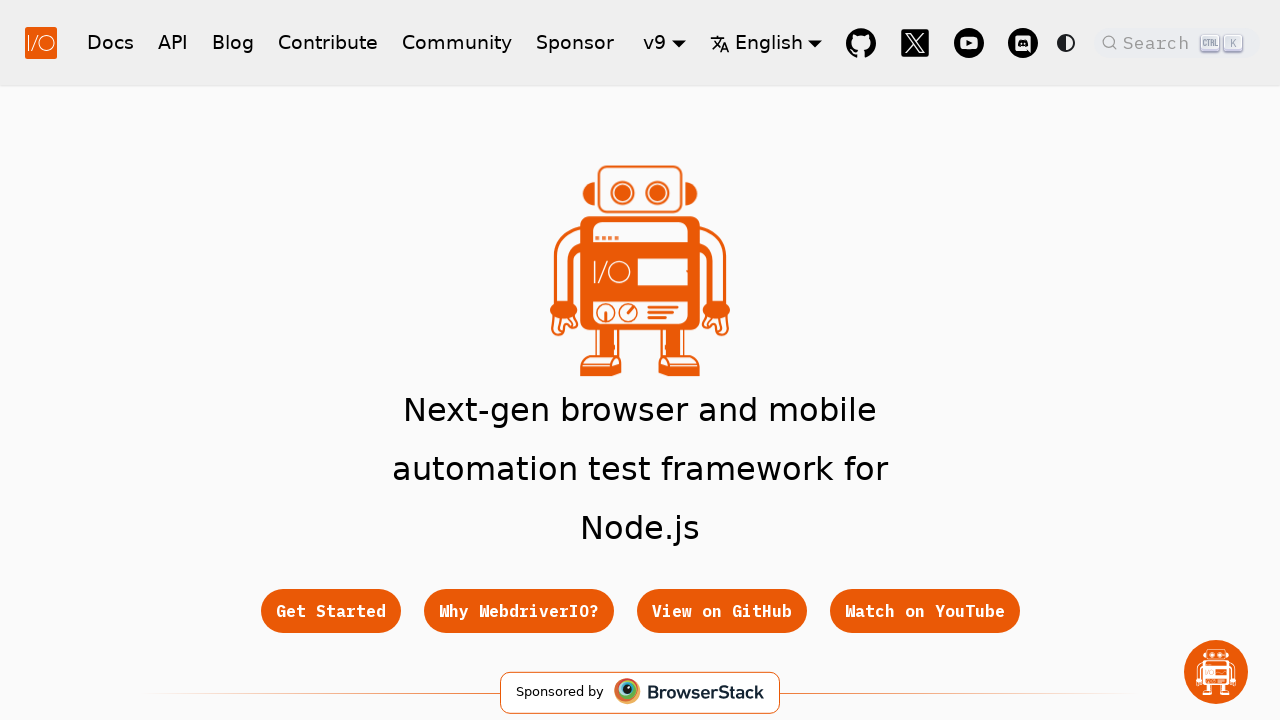

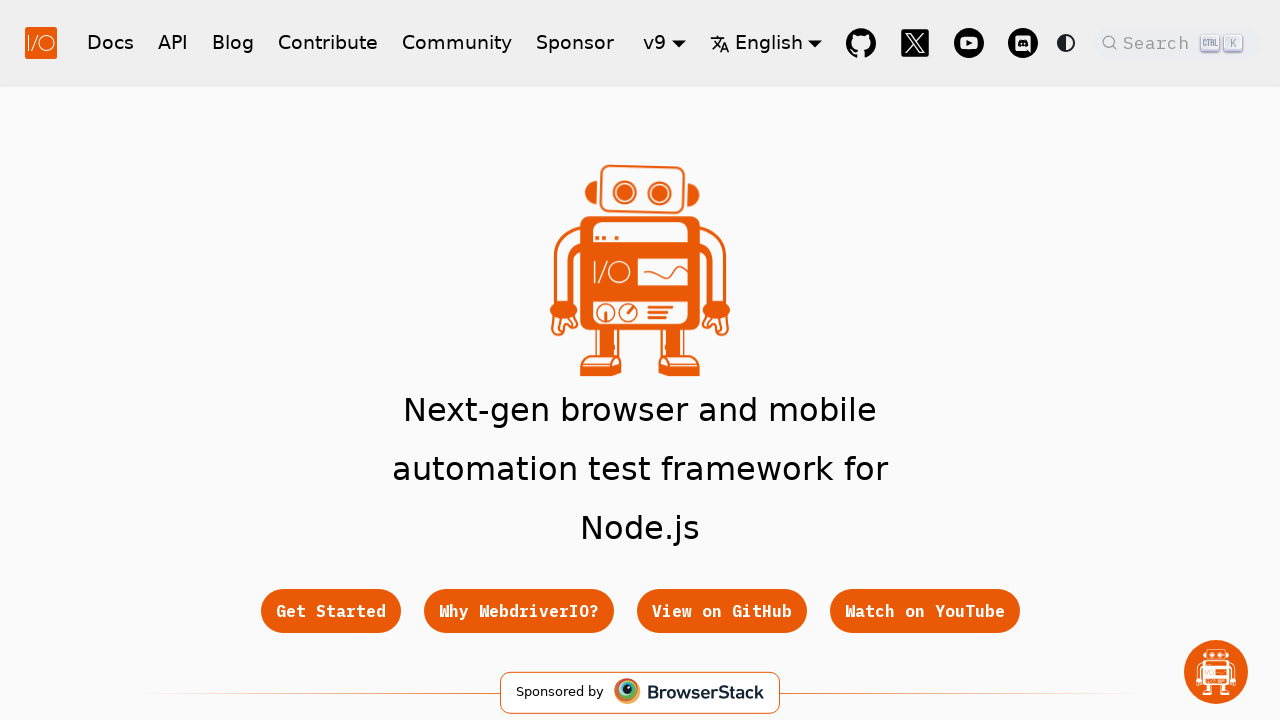